Tests a sign-up form with dynamic attributes by filling username, password, confirm password, and email fields, then clicking the Sign Up button and waiting for confirmation

Starting URL: https://v1.training-support.net/selenium/dynamic-attributes

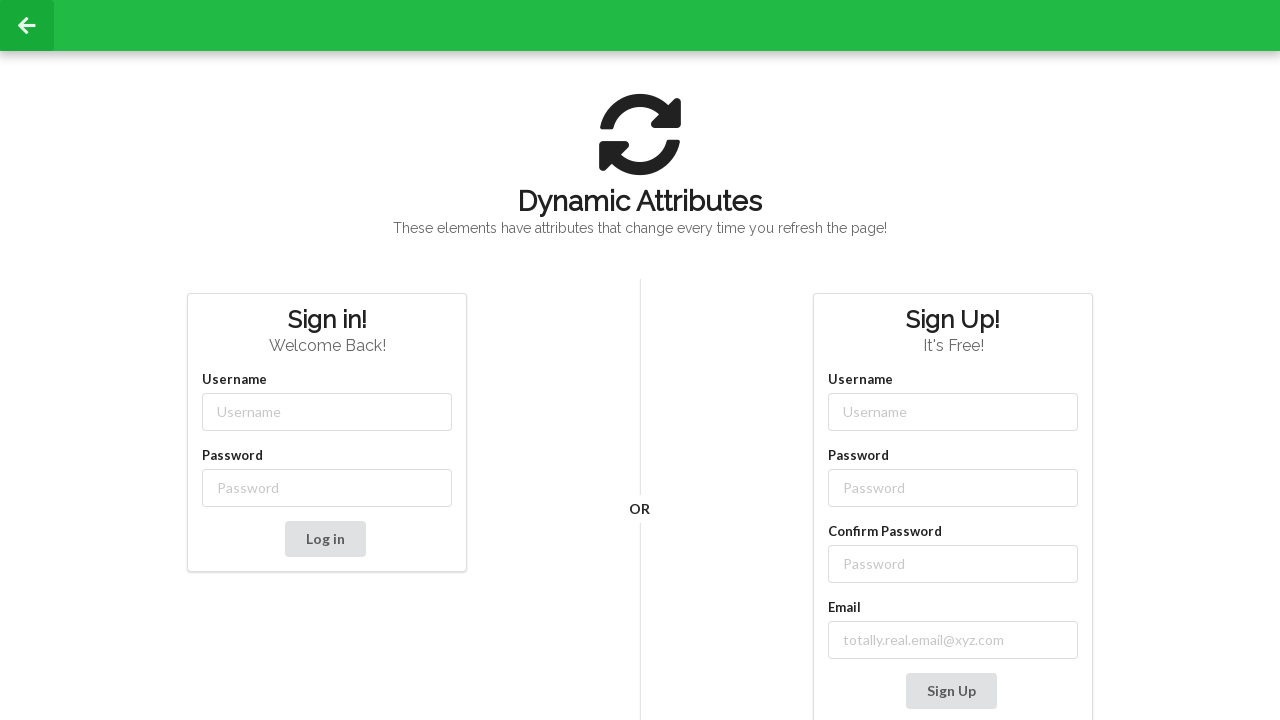

Filled username field with 'TestUser847' on input[class*='-username']
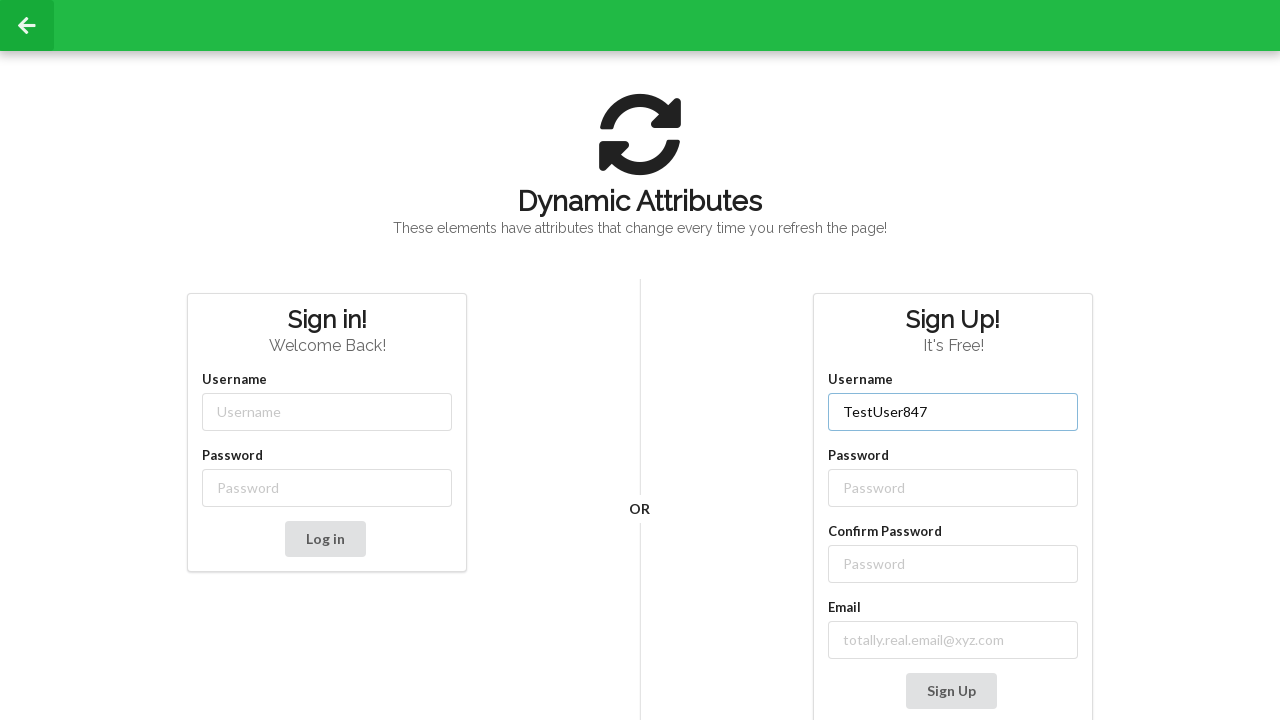

Filled password field with 'SecurePass123' on input[class*='-password']
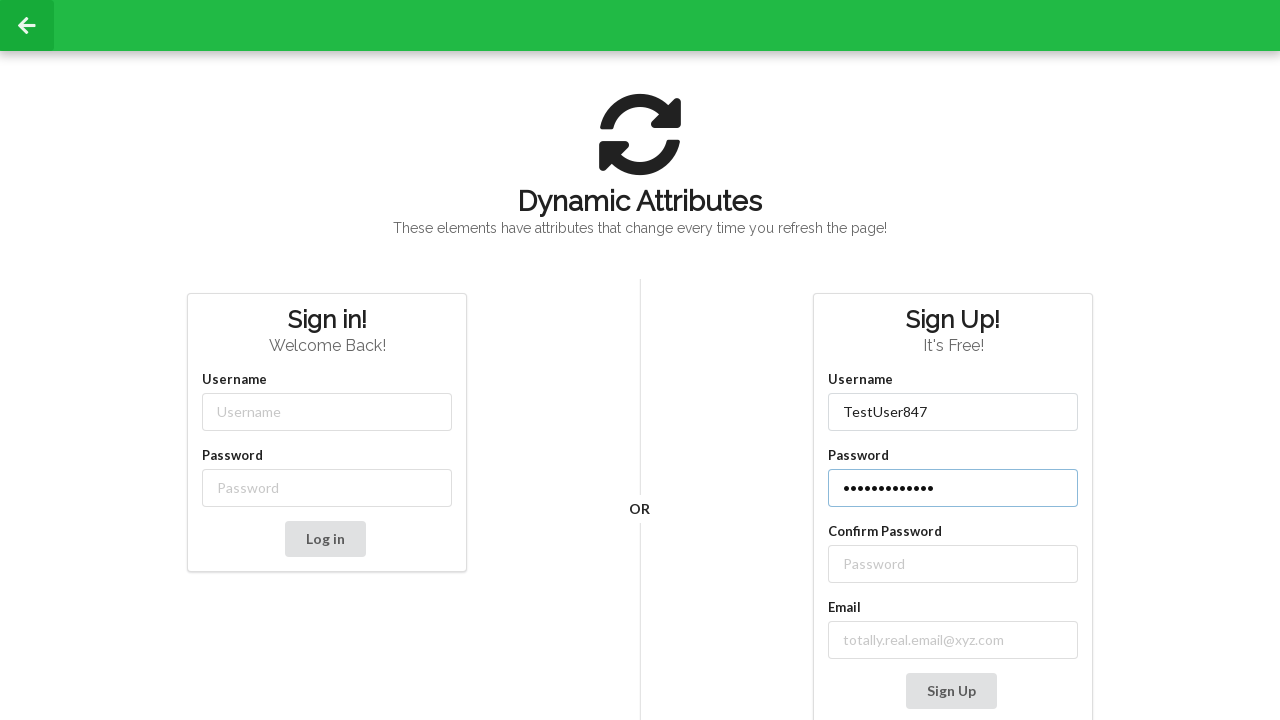

Filled confirm password field with 'SecurePass123' on //label[text() = 'Confirm Password']/following-sibling::input
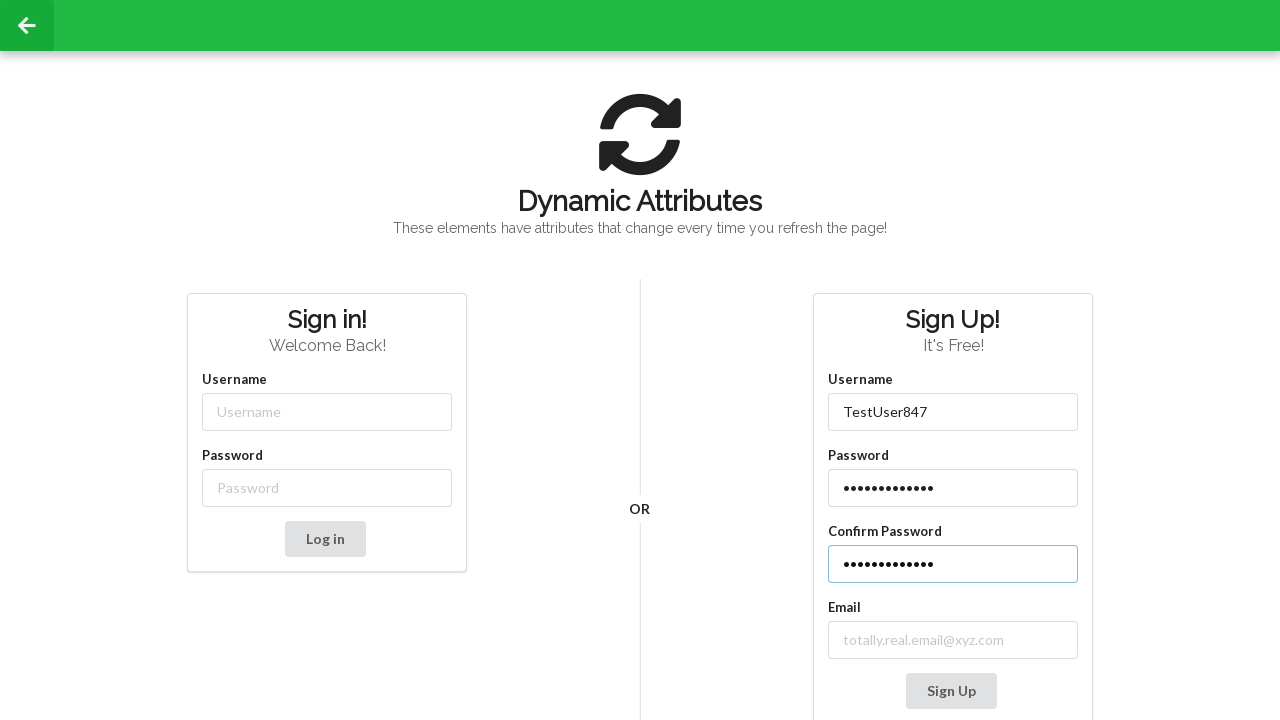

Filled email field with 'testuser847@example.com' on input[class*='email-']
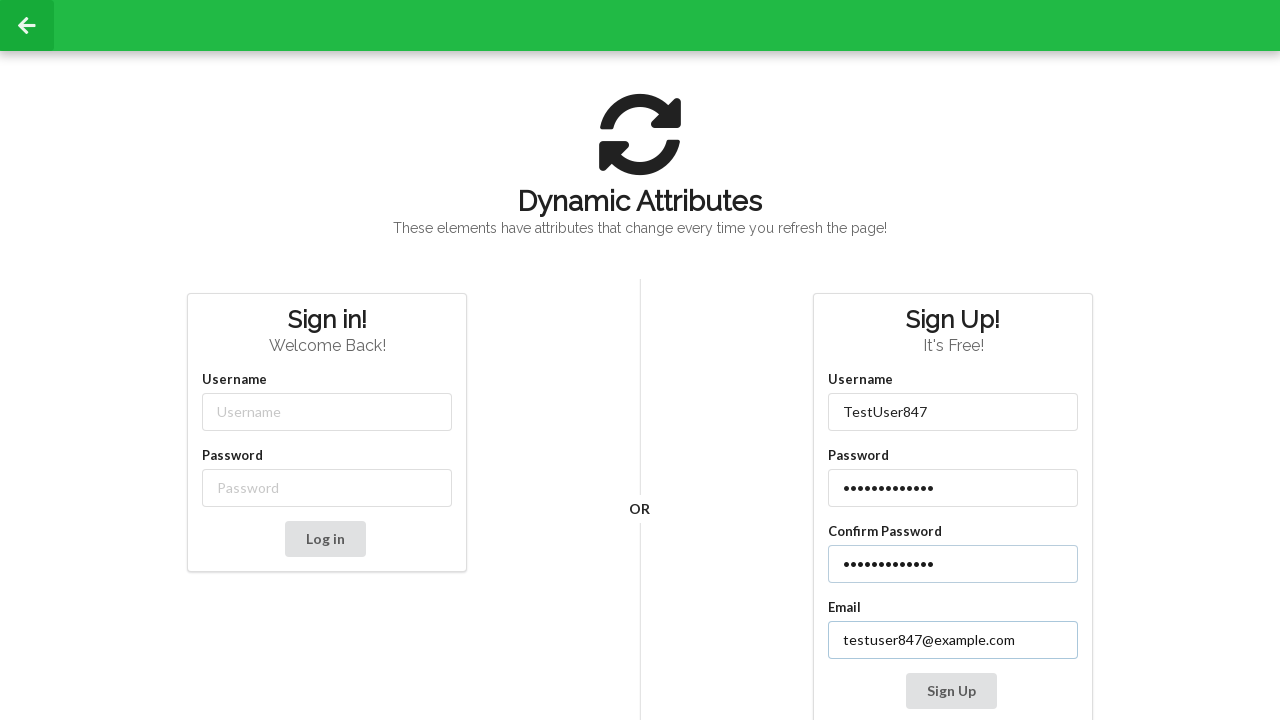

Clicked the Sign Up button at (951, 691) on button:has-text('Sign Up')
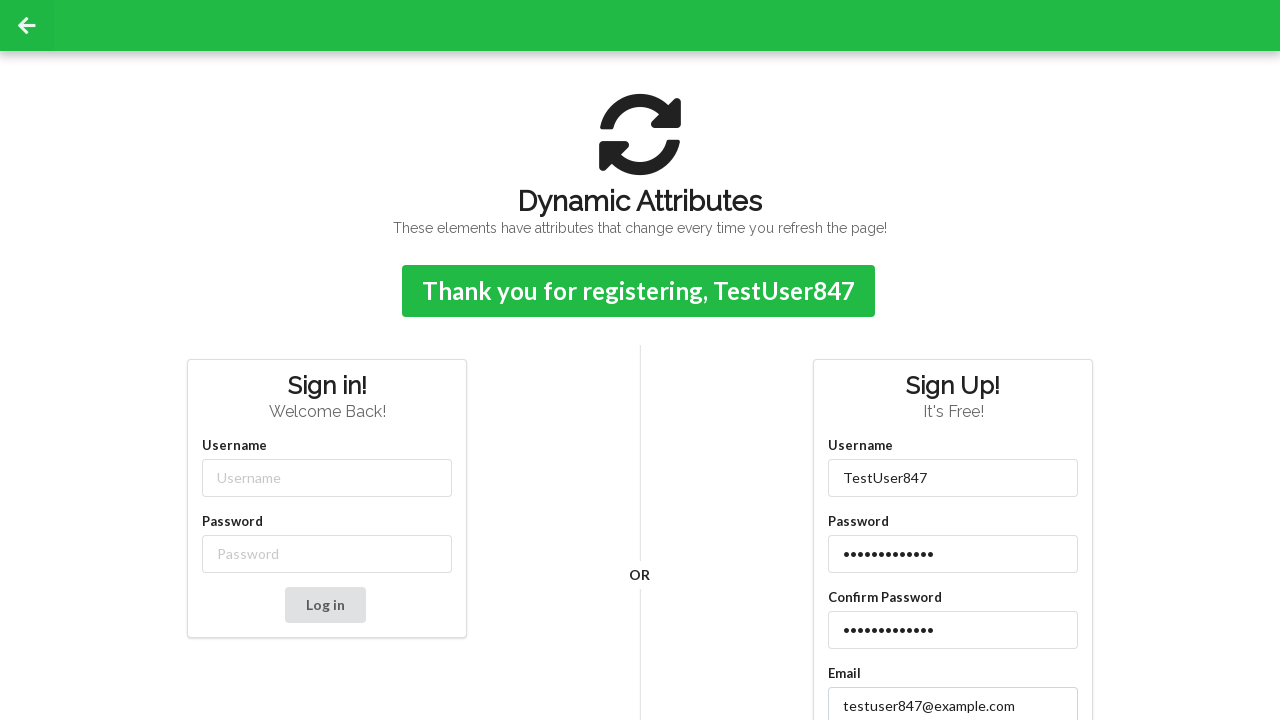

Sign-up confirmation message appeared
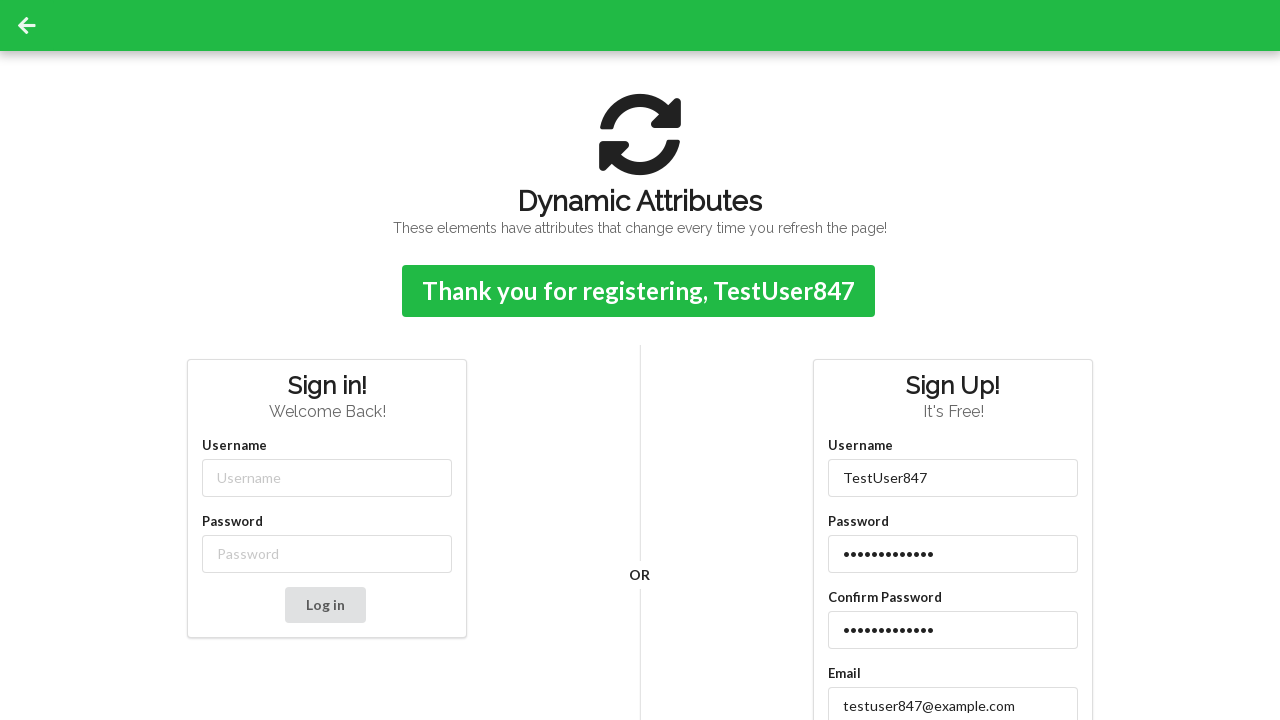

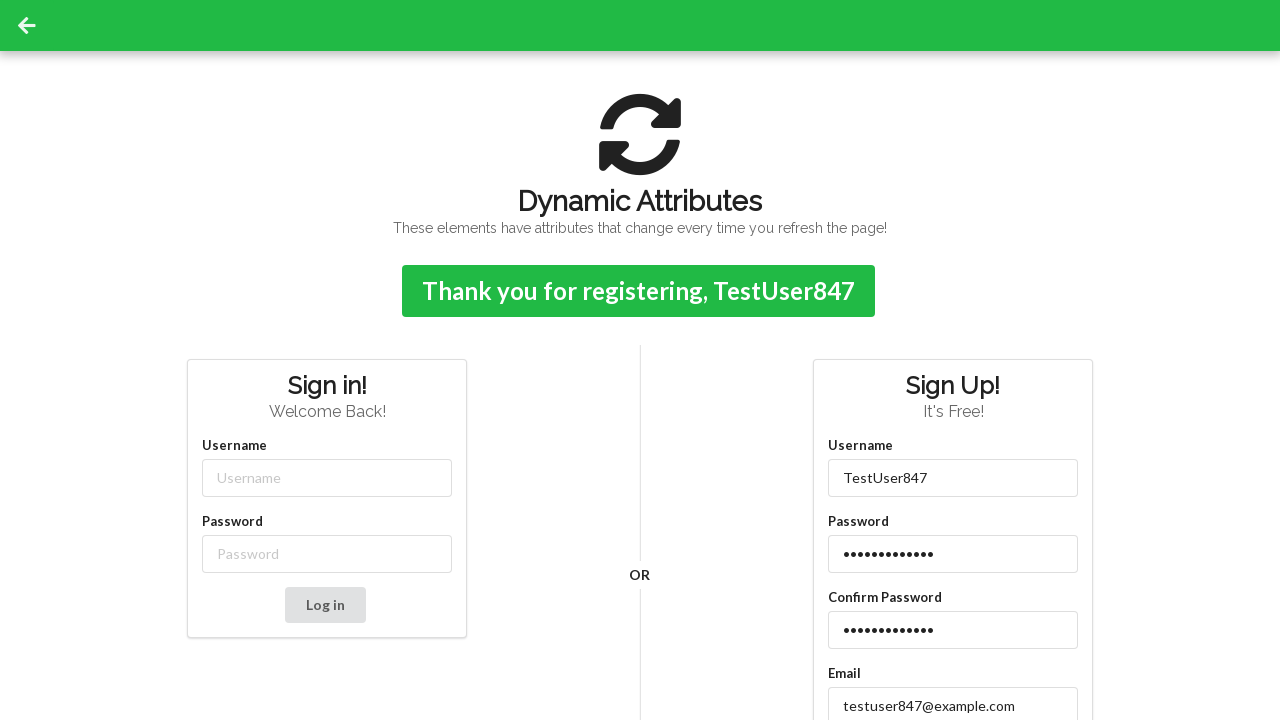